Navigates to DemoQA Text Box page and verifies that the "Email" label is visible.

Starting URL: https://demoqa.com/elements

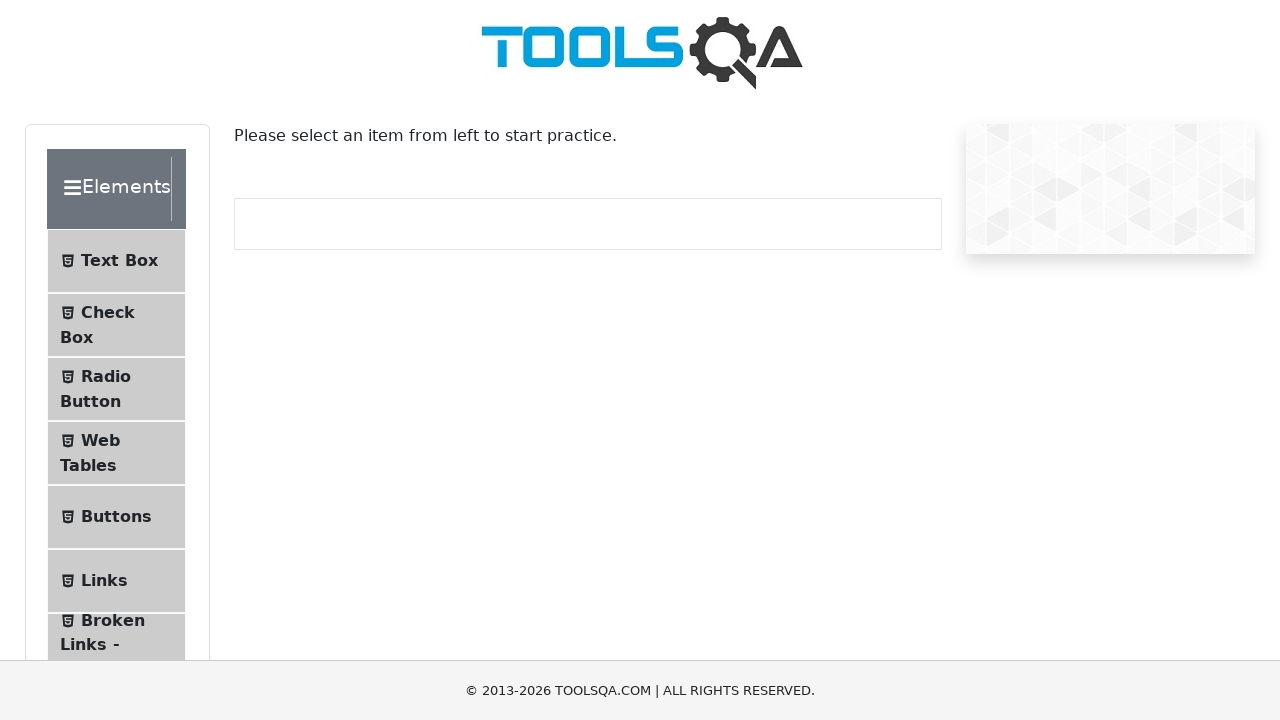

Clicked the Text Box button in menu at (119, 261) on internal:text="Text Box"i
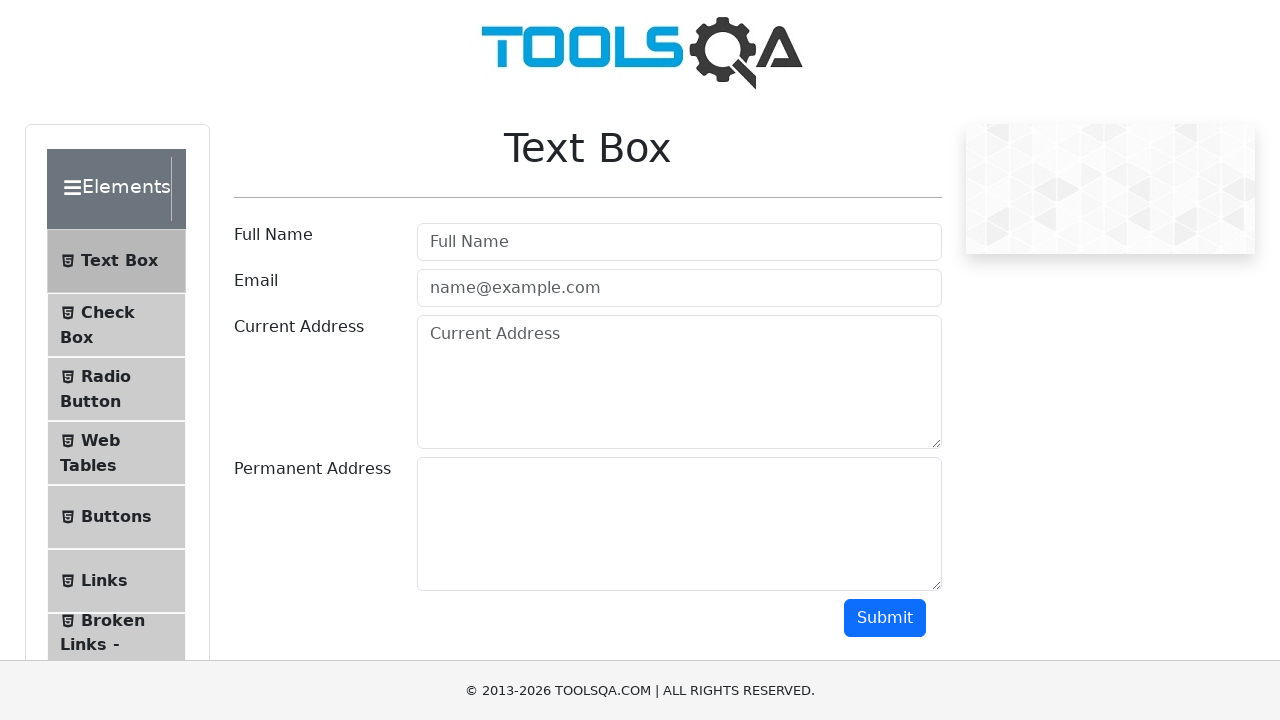

Text Box page loaded successfully
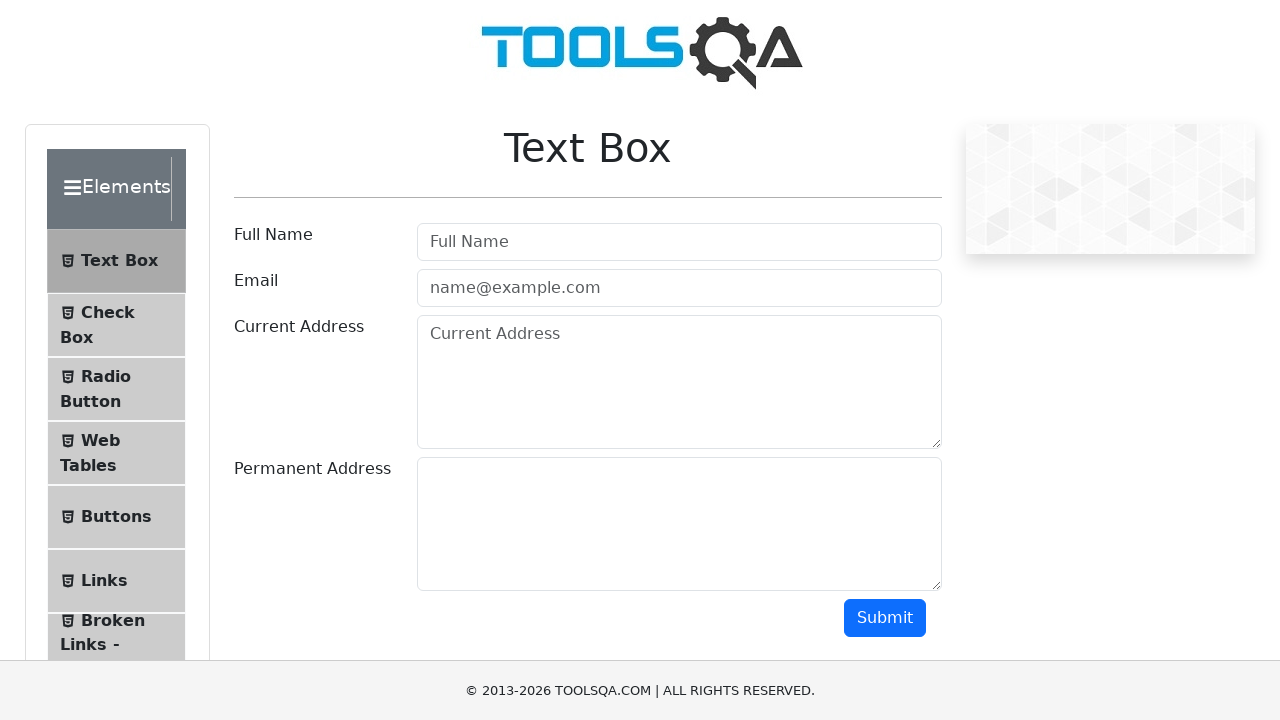

Email label is visible
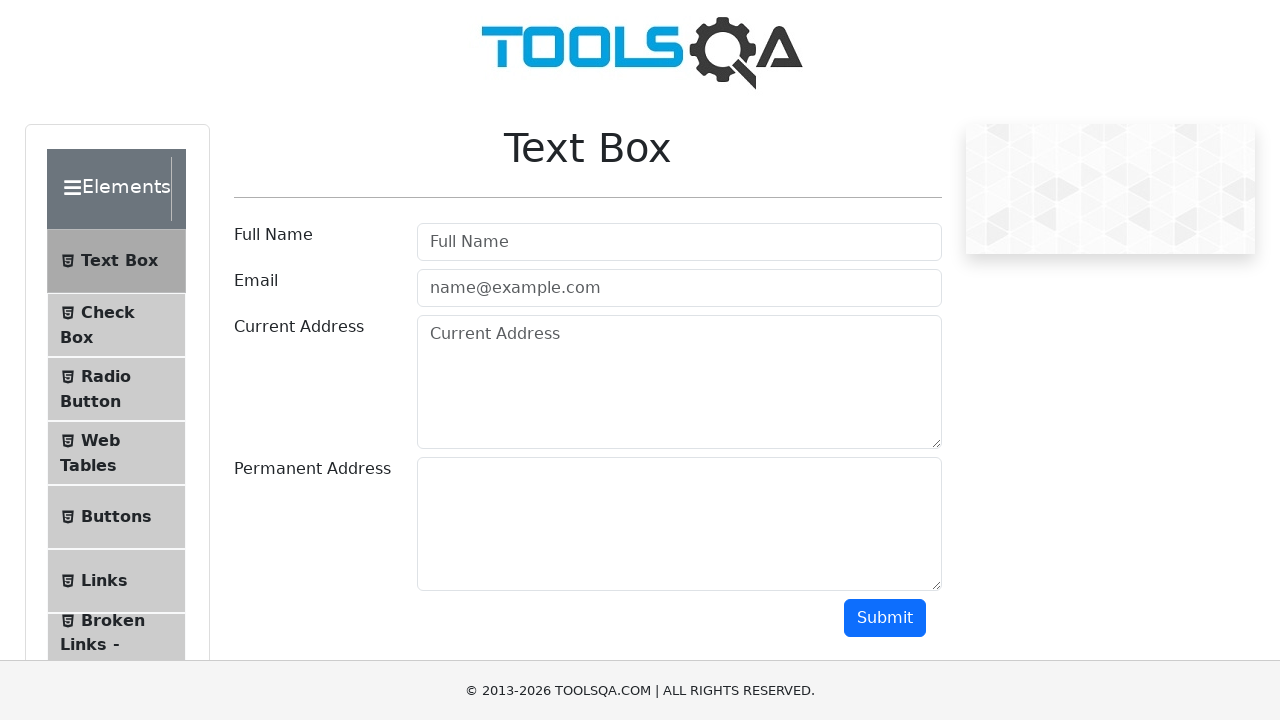

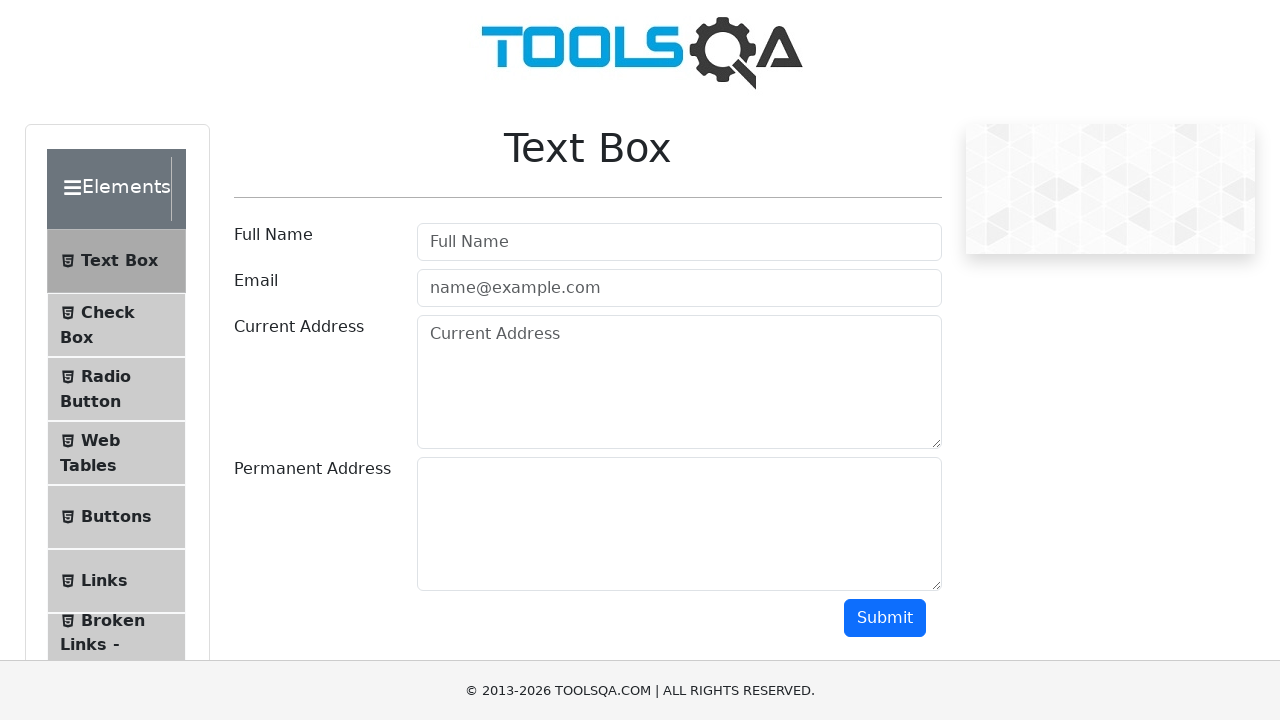